Tests cookie management functionality by adding a custom cookie to the browser session and then verifying it can be retrieved successfully.

Starting URL: https://www.geeksforgeeks.org/

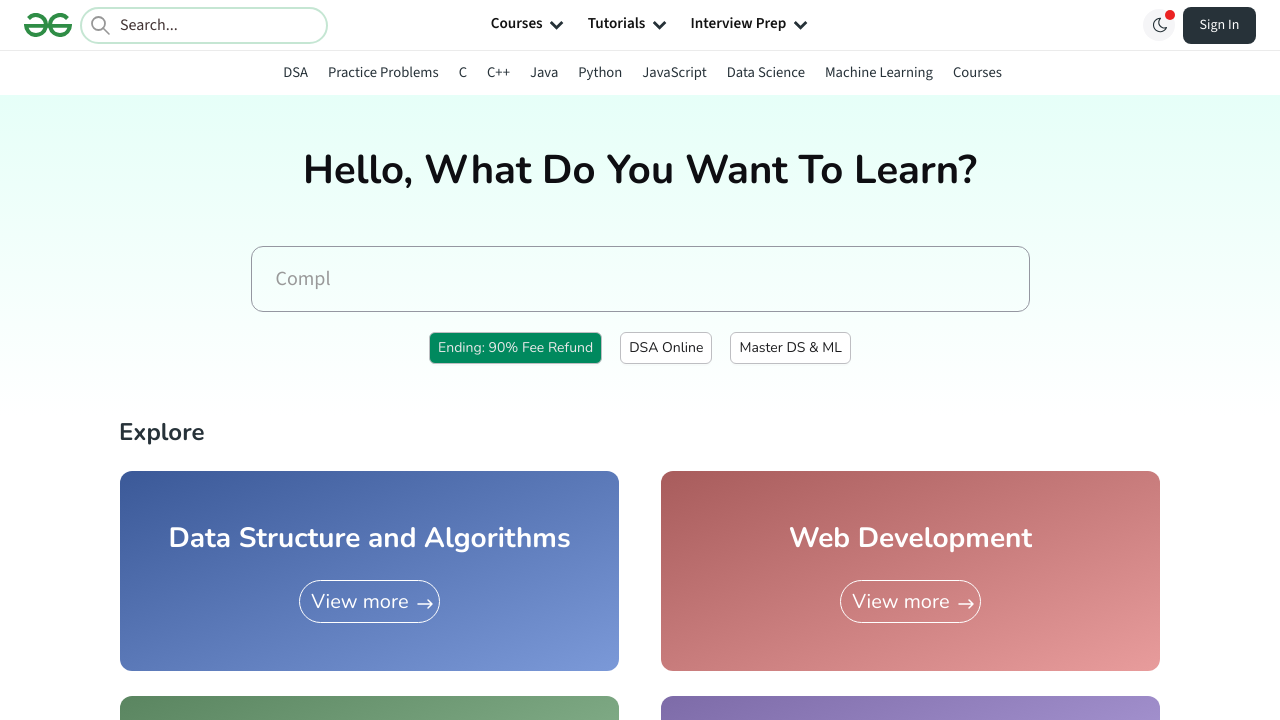

Added custom cookie 'Selenium Test' with value '123456' to browser context
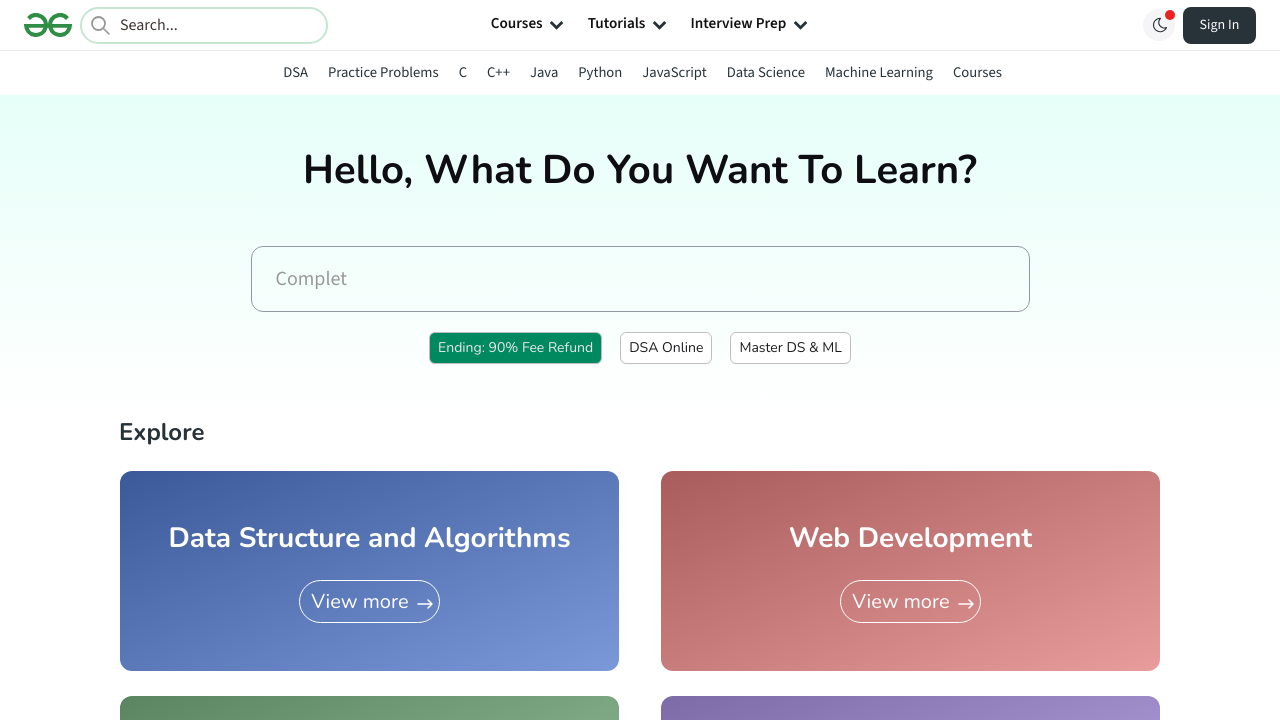

Retrieved all cookies from browser context
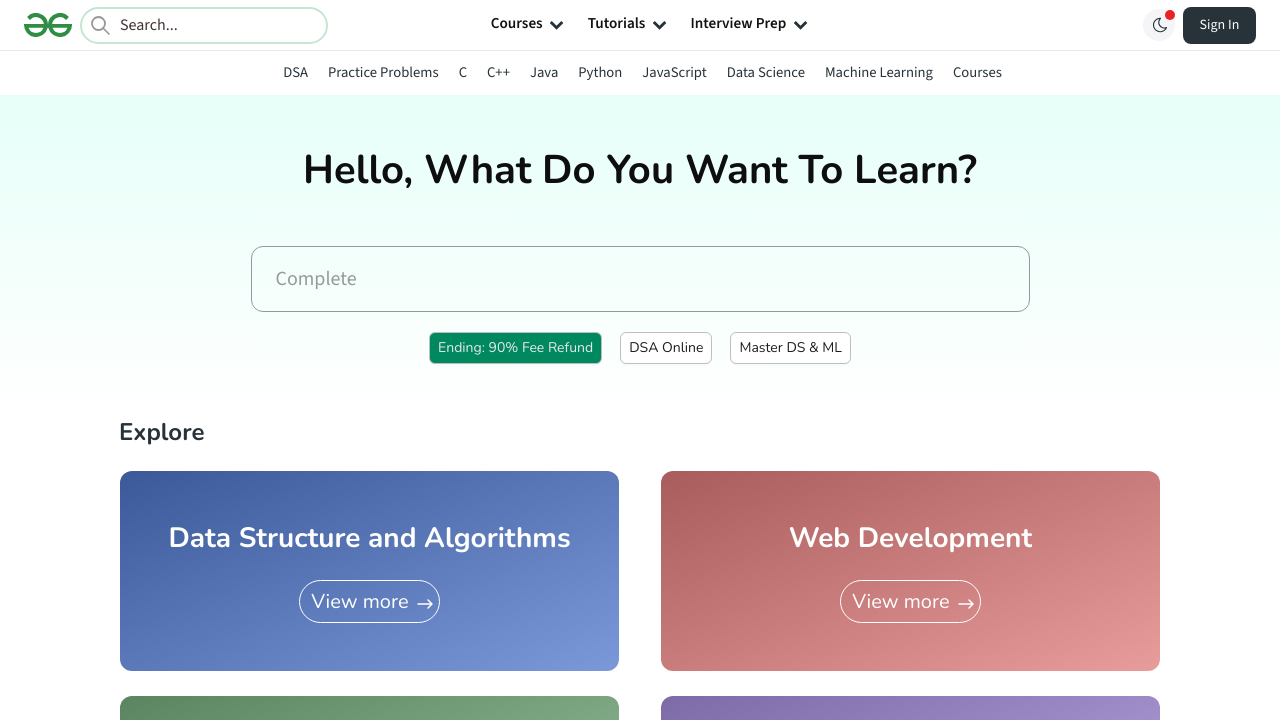

Searched for 'Selenium Test' cookie in retrieved cookies
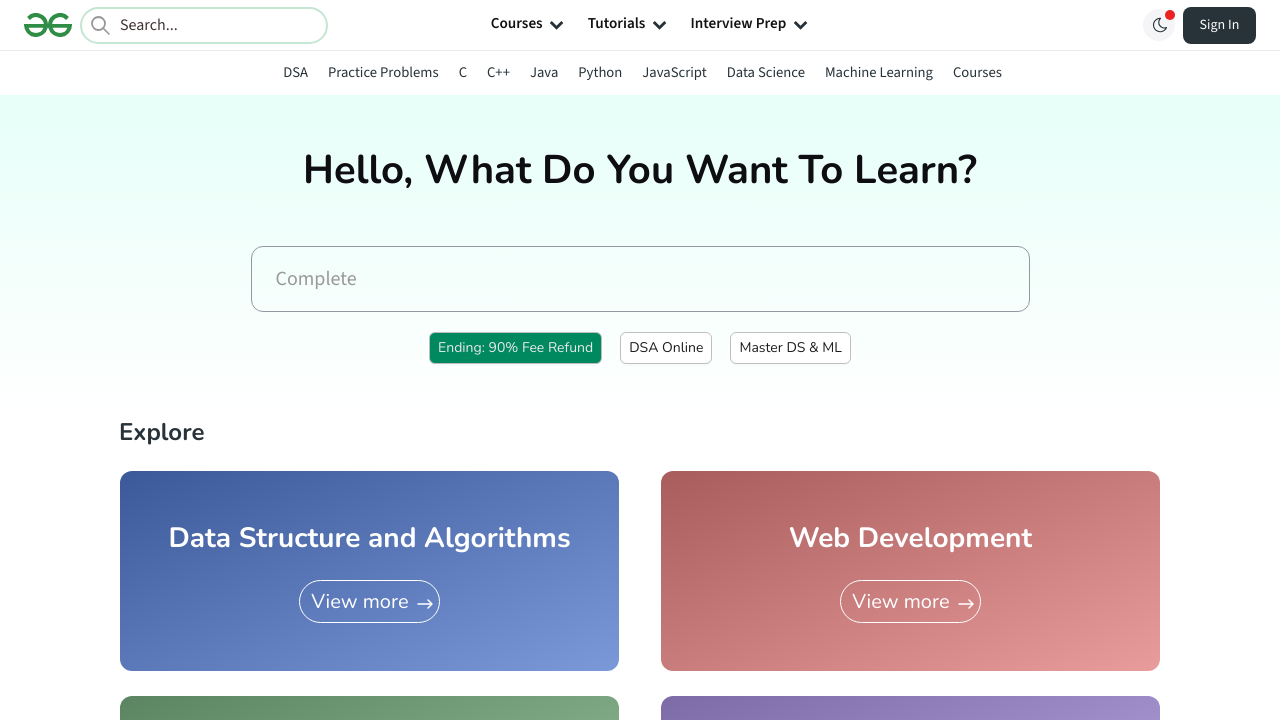

Cookie verification successful: {'name': 'Selenium Test', 'value': '123456', 'domain': '.geeksforgeeks.org', 'path': '/', 'expires': -1, 'httpOnly': False, 'secure': False, 'sameSite': 'Lax'}
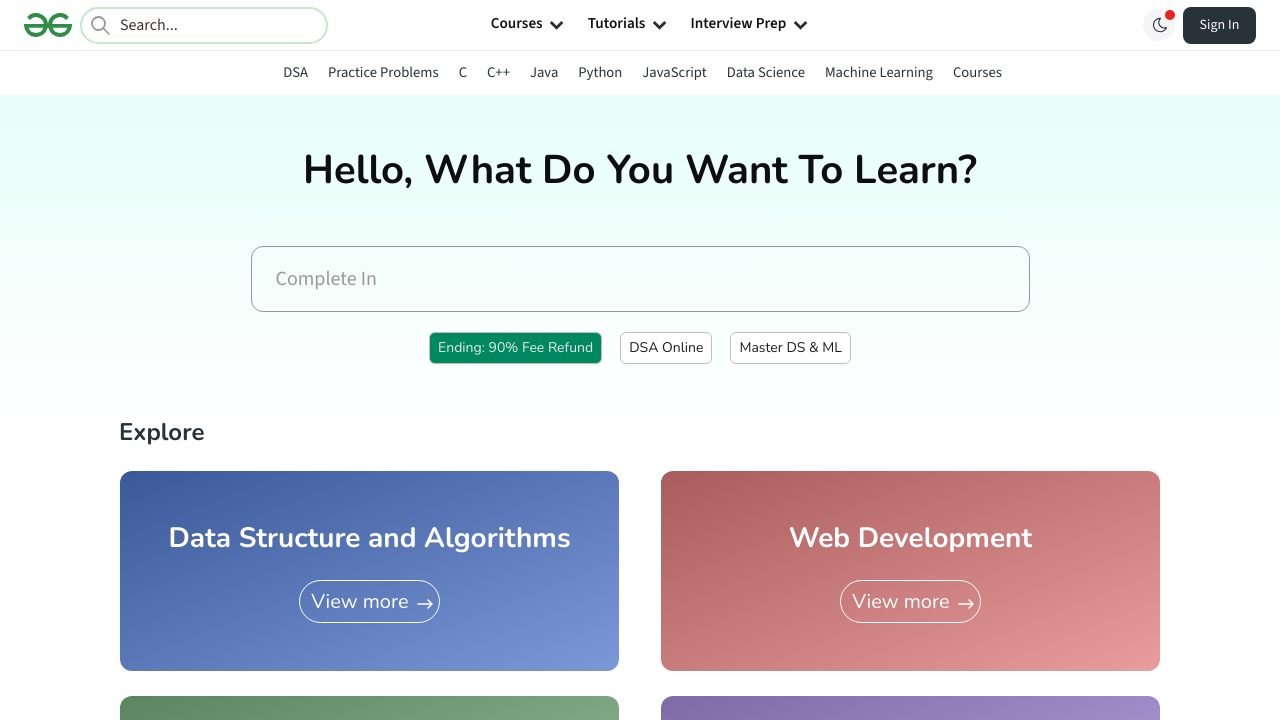

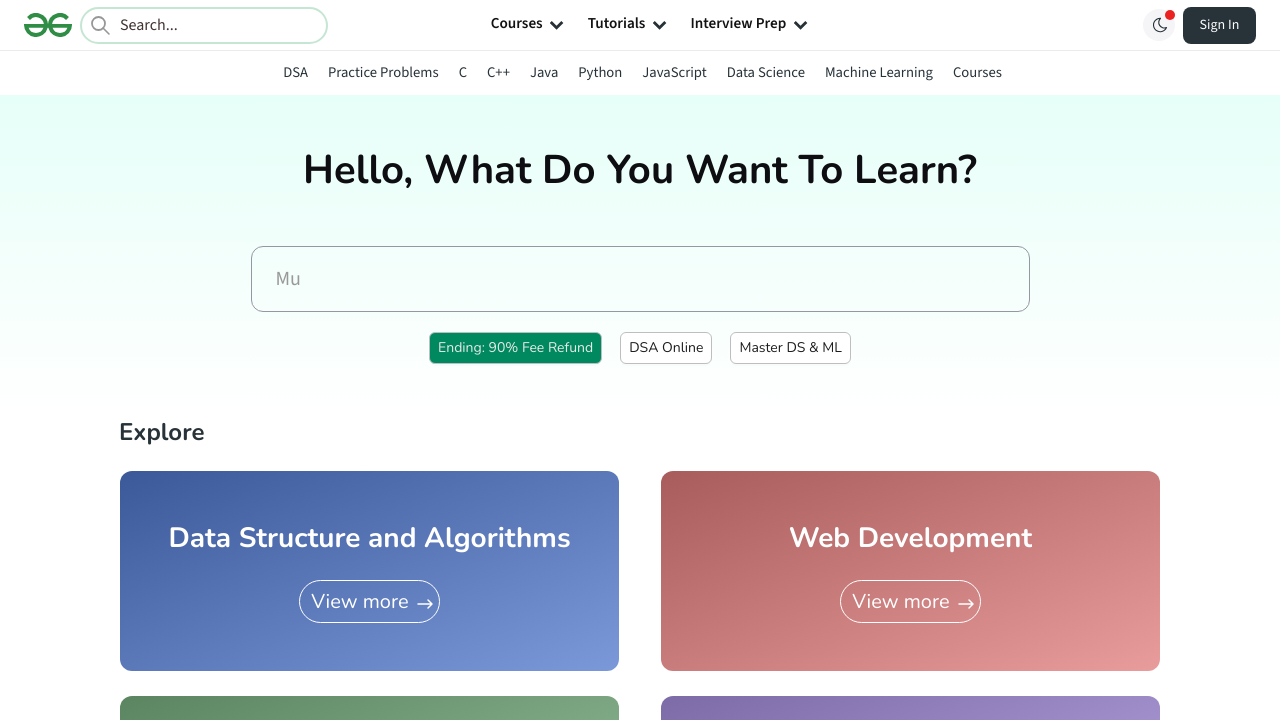